Tests JavaScript prompt alert functionality by clicking the JS Prompt button, entering text into the alert, and accepting it.

Starting URL: https://the-internet.herokuapp.com/javascript_alerts

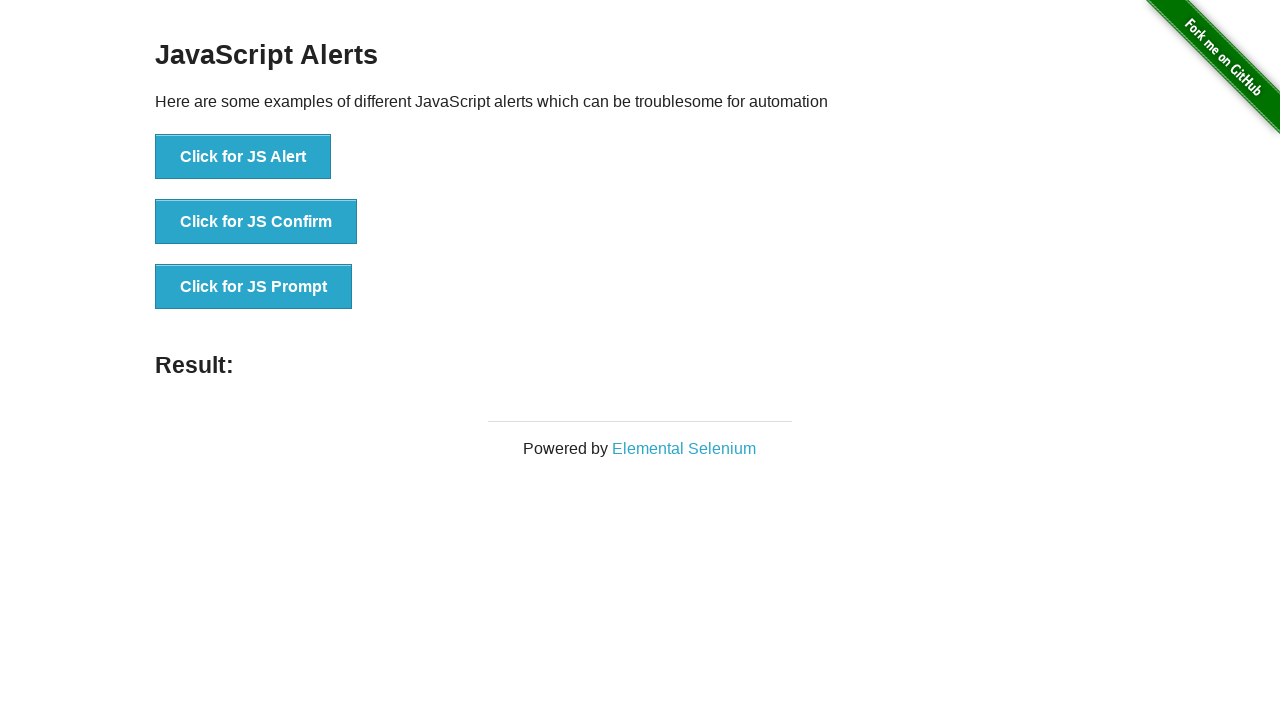

Clicked the JS Prompt button to trigger the alert at (254, 287) on xpath=//button[@onclick='jsPrompt()']
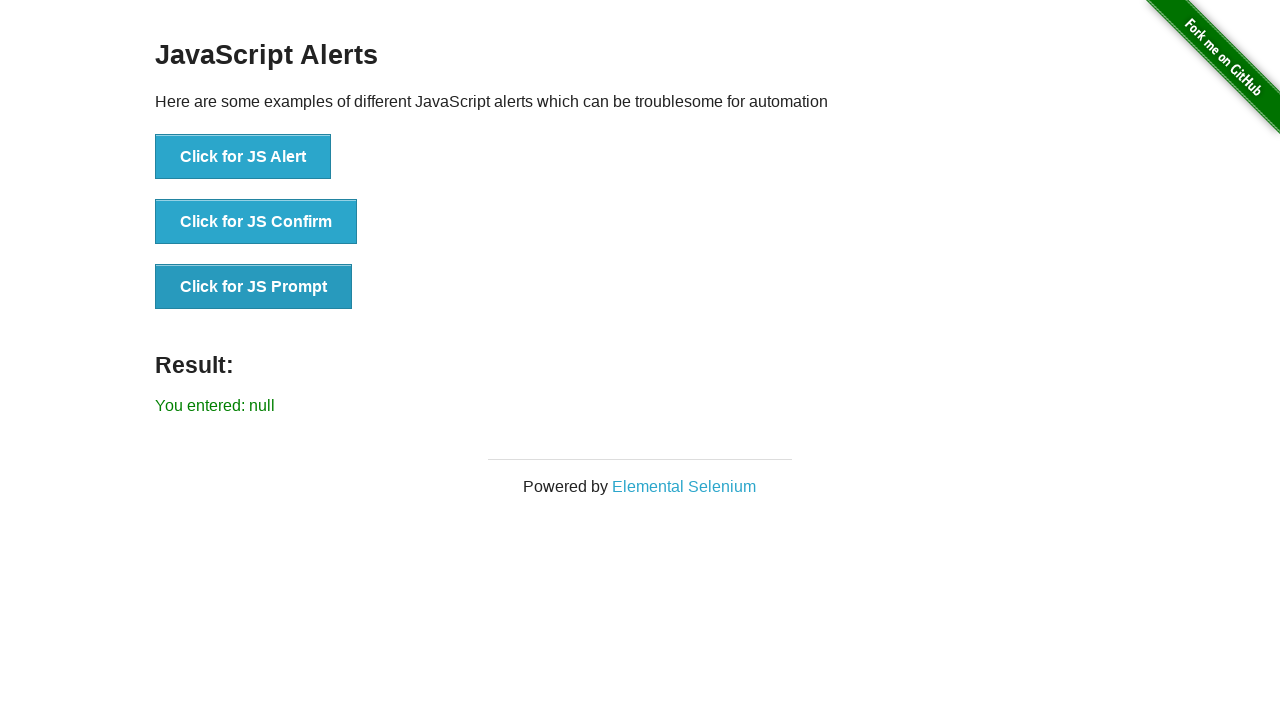

Set up dialog handler to accept prompt with text 'bhramaresh'
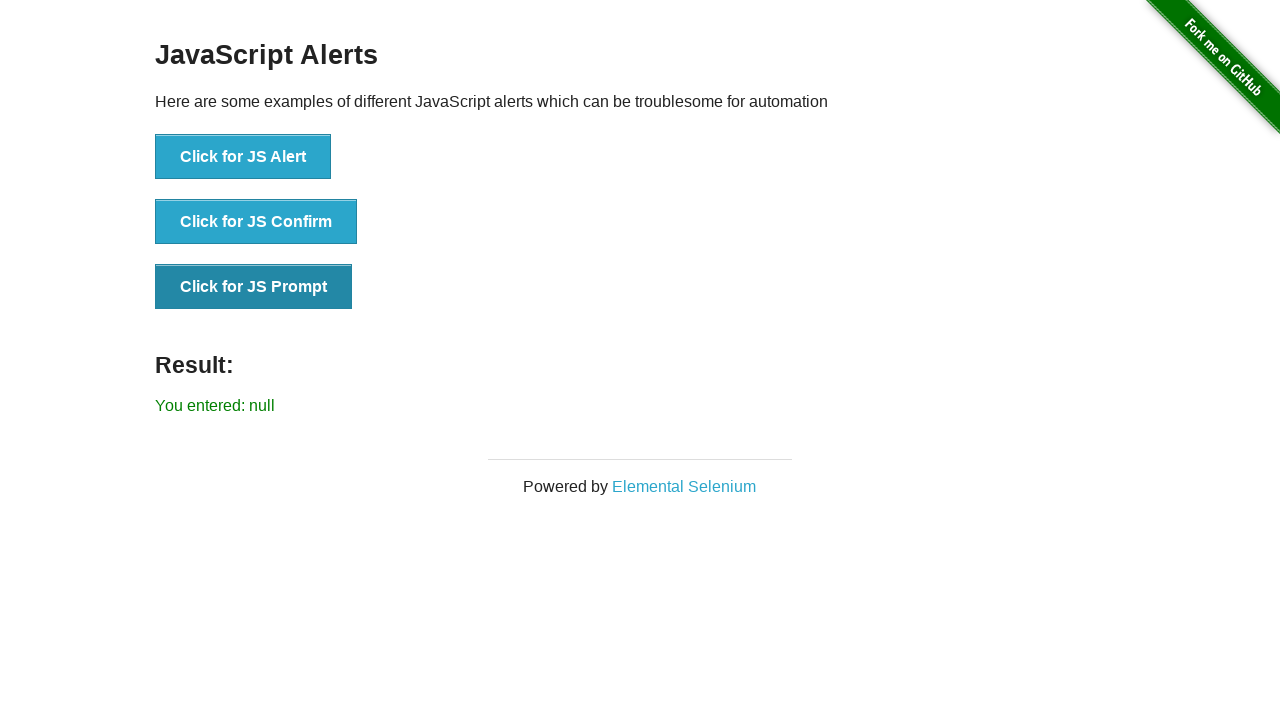

Clicked the JS Prompt button again to trigger the dialog with handler active at (254, 287) on xpath=//button[@onclick='jsPrompt()']
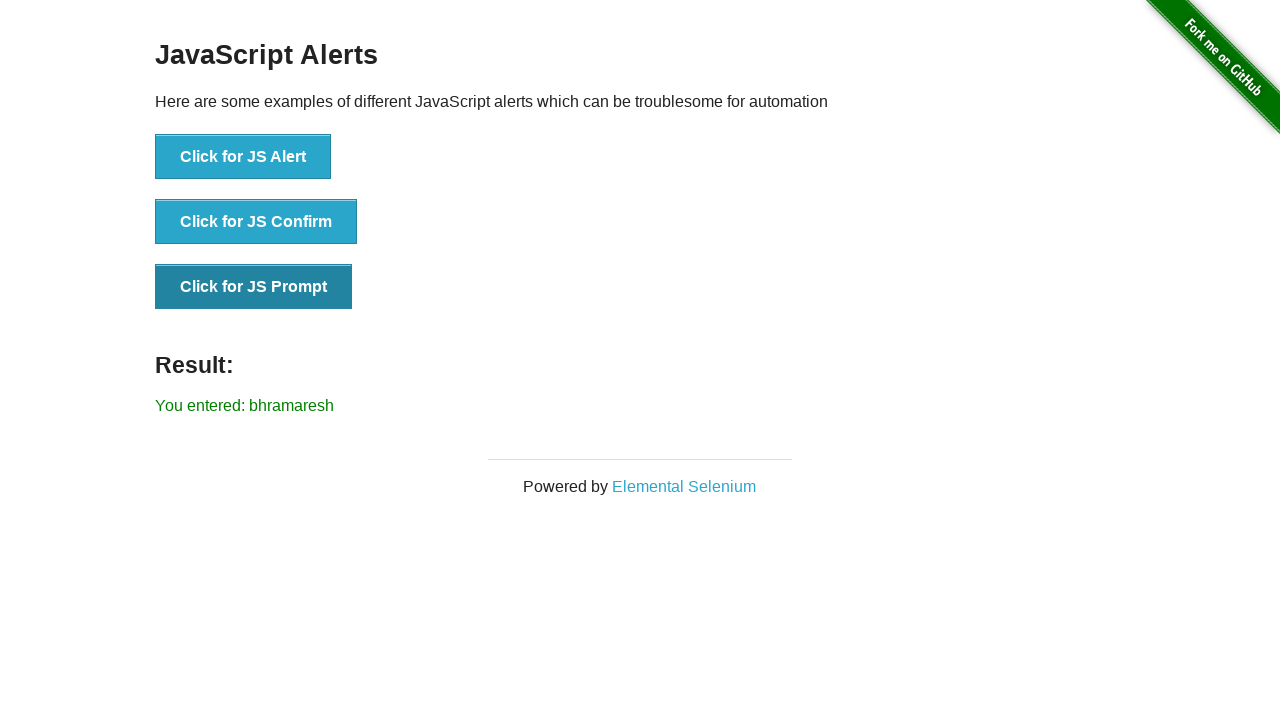

Alert result displayed on page
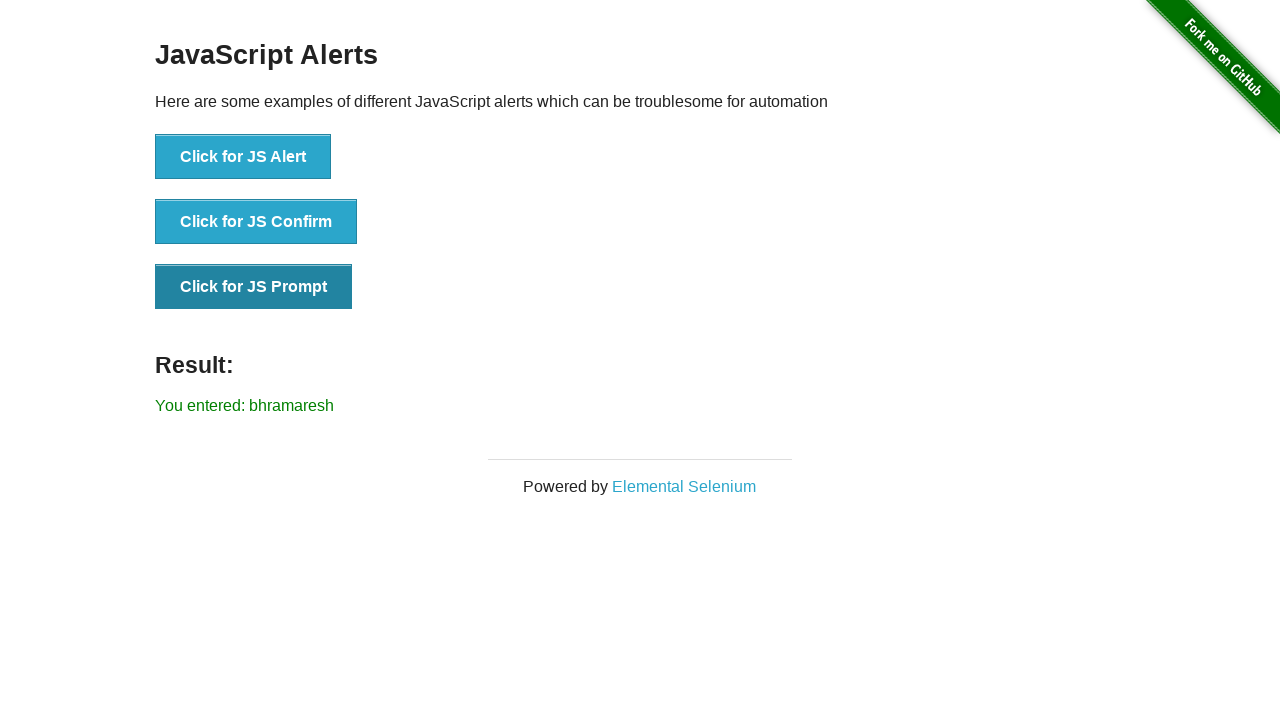

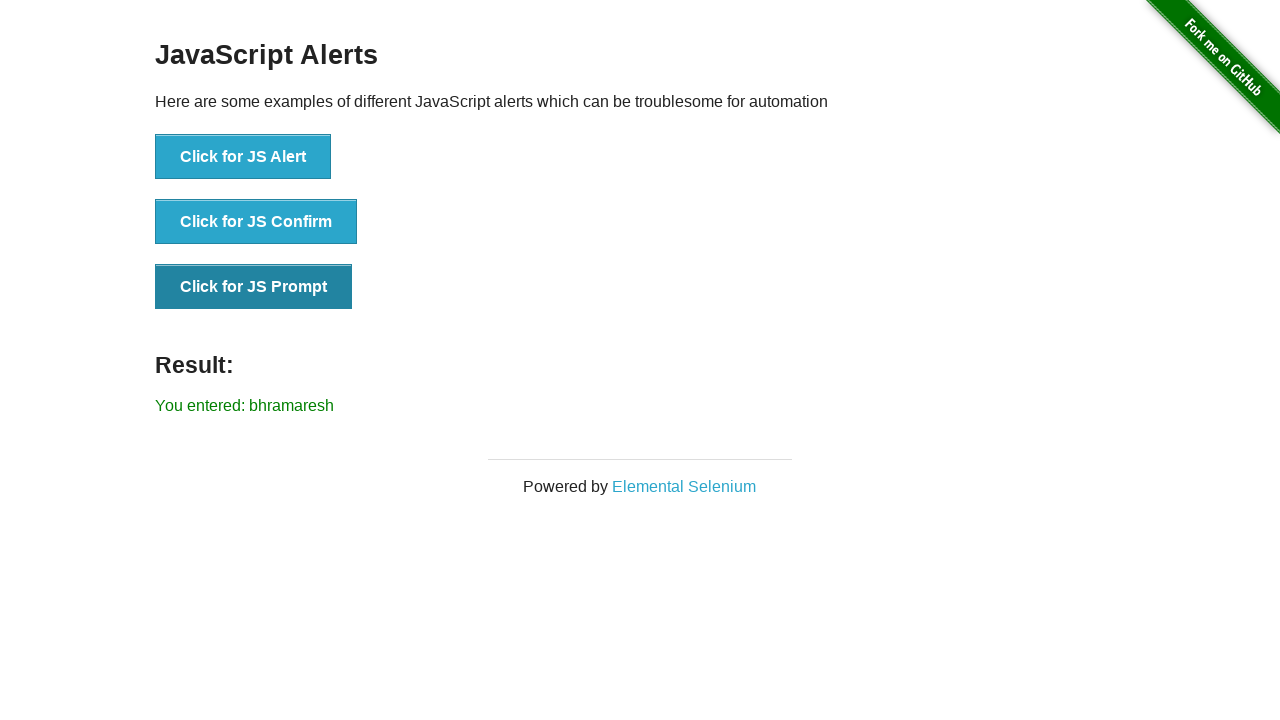